Tests right-click (context menu) functionality by performing a context click on a menu element

Starting URL: https://www.leafground.com/menu.xhtml

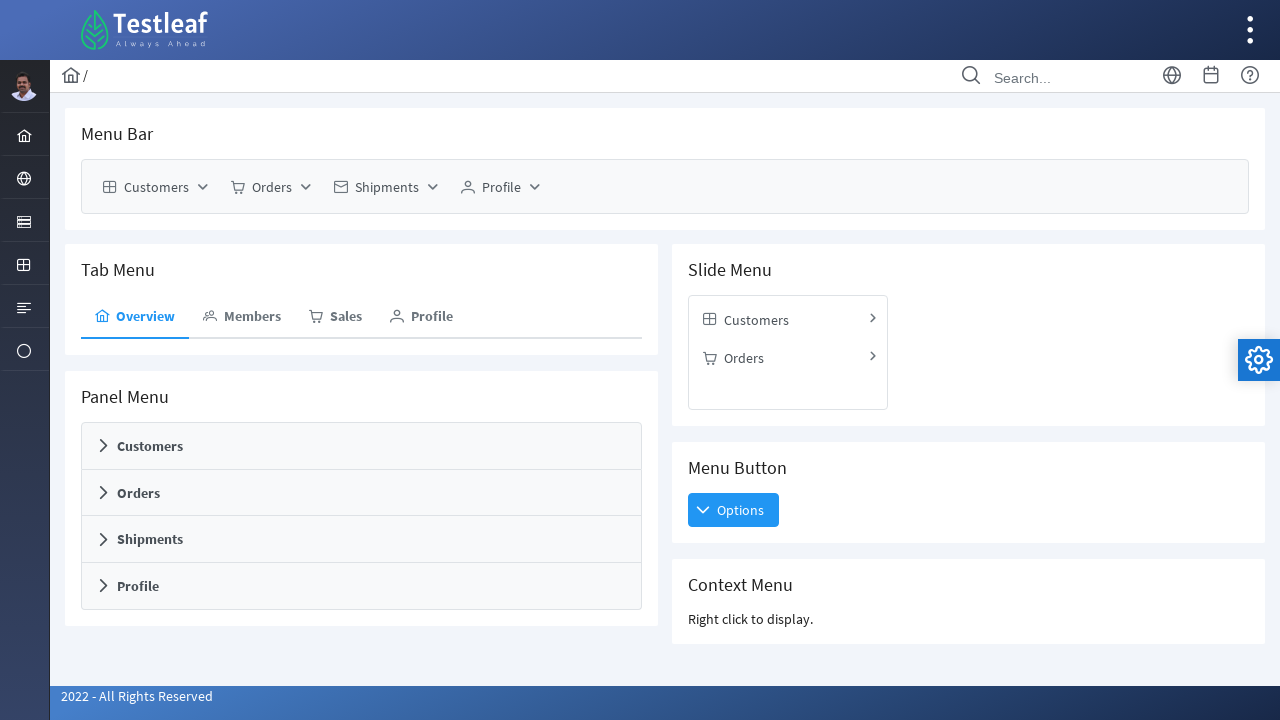

Context Menu element became visible
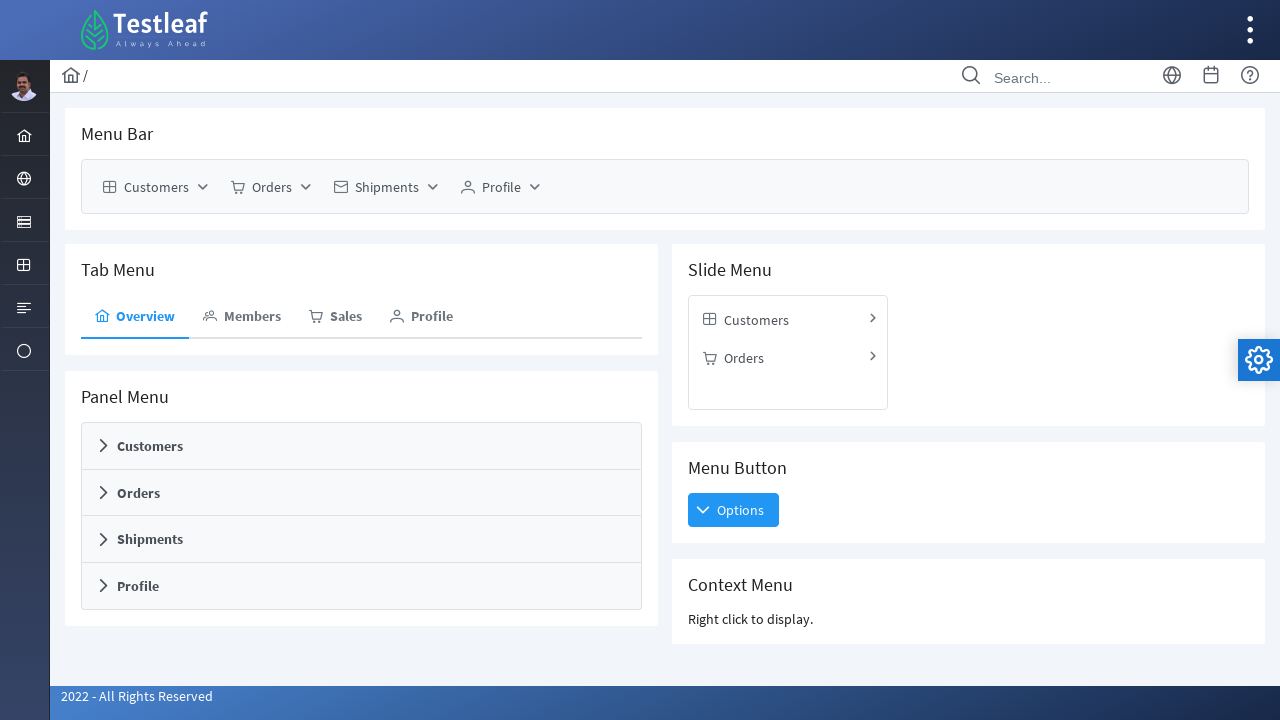

Right-clicked on Context Menu element to open context menu at (968, 585) on xpath=//h5[text()='Context Menu']
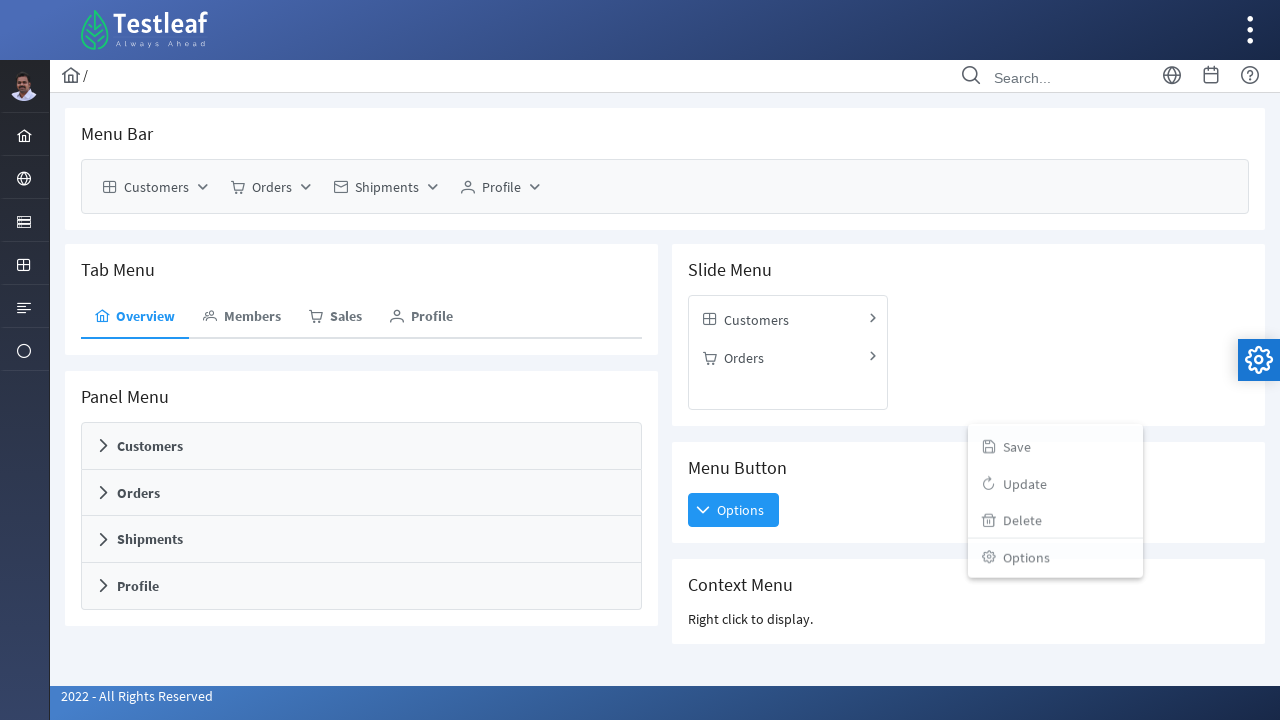

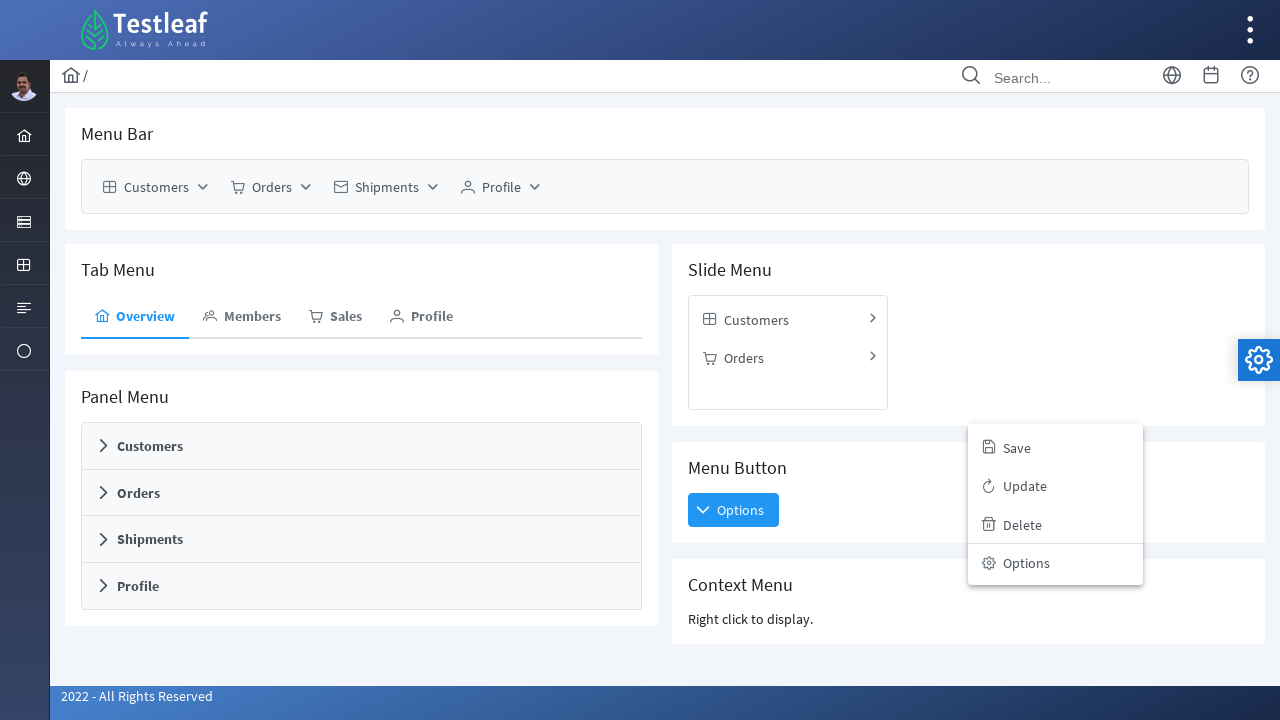